Tests a simple form by filling in first name, last name, city, and country fields using different selector strategies, then submitting the form

Starting URL: http://suninjuly.github.io/simple_form_find_task.html

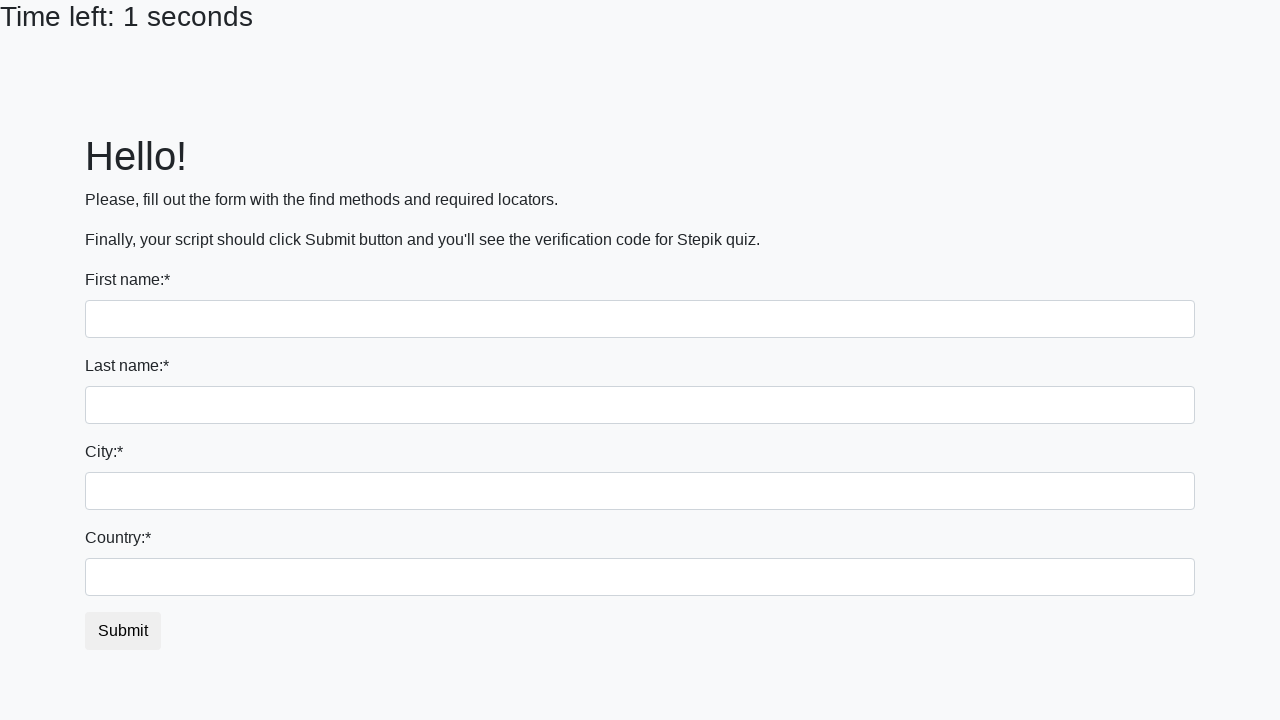

Filled first name field with 'Alex' on [name='first_name']
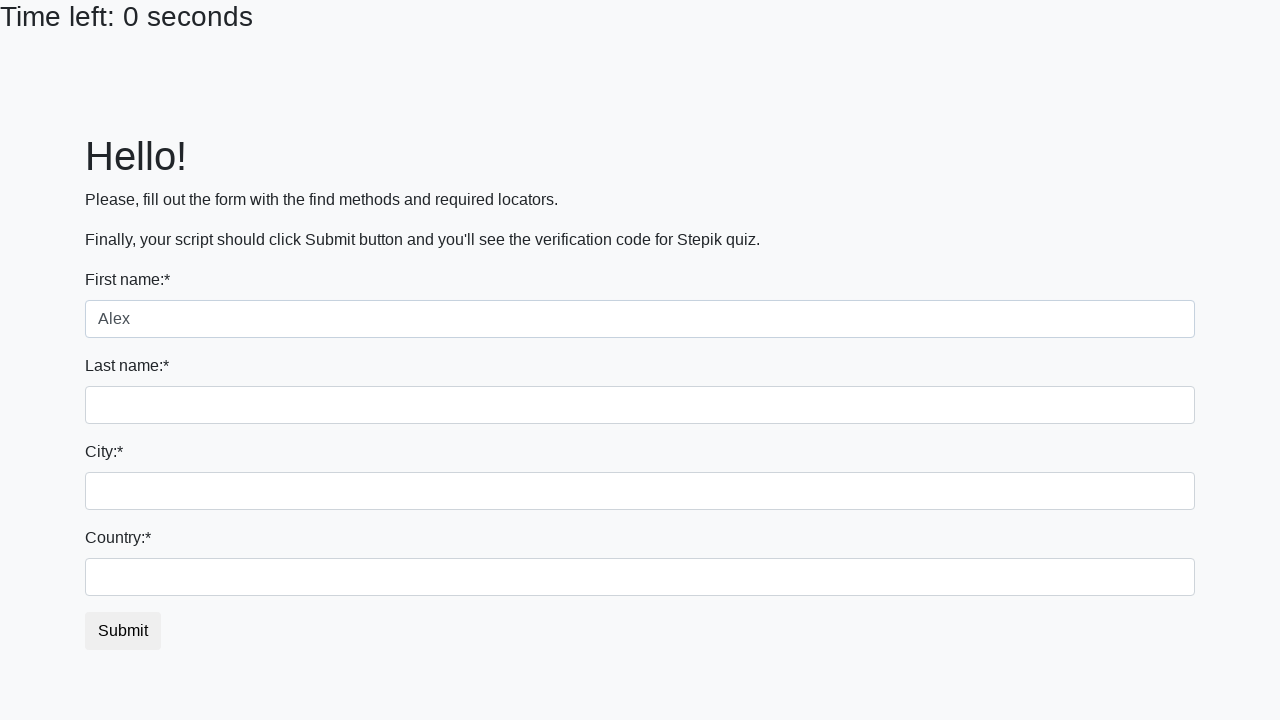

Filled last name field with 'Okrepkyi' on [name='last_name']
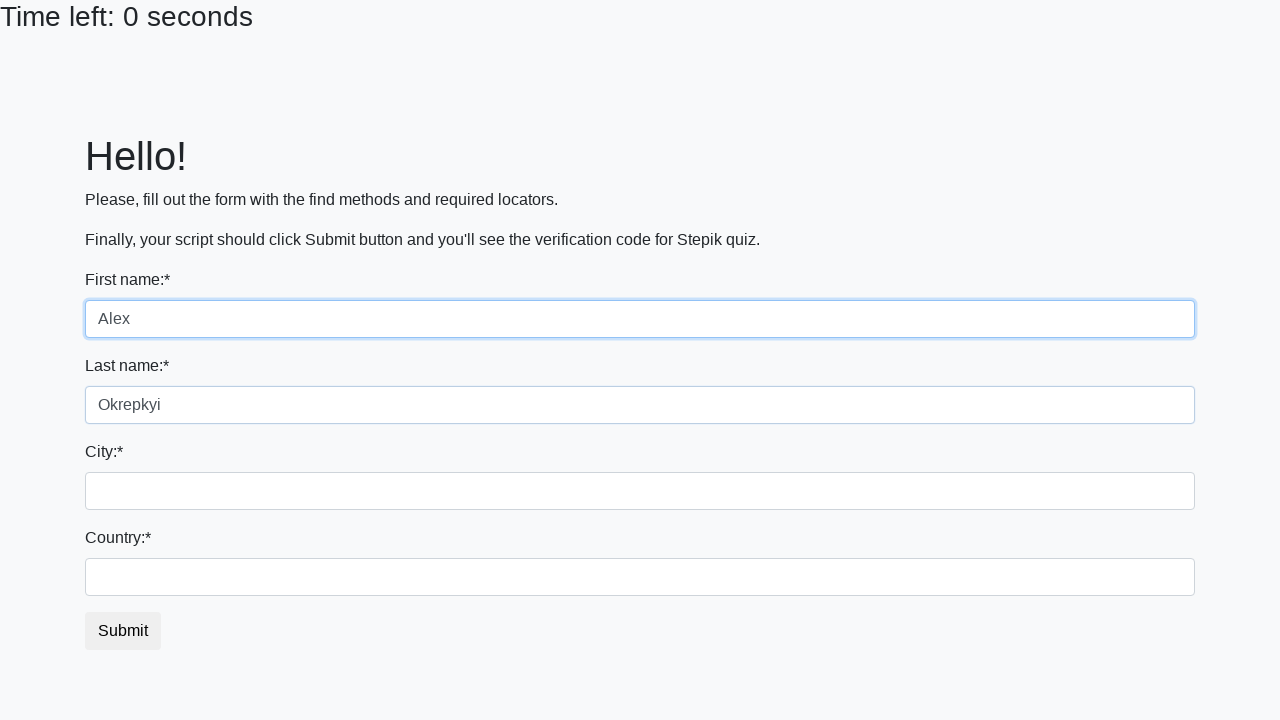

Filled city field with 'Kyiv' on [name='firstname']
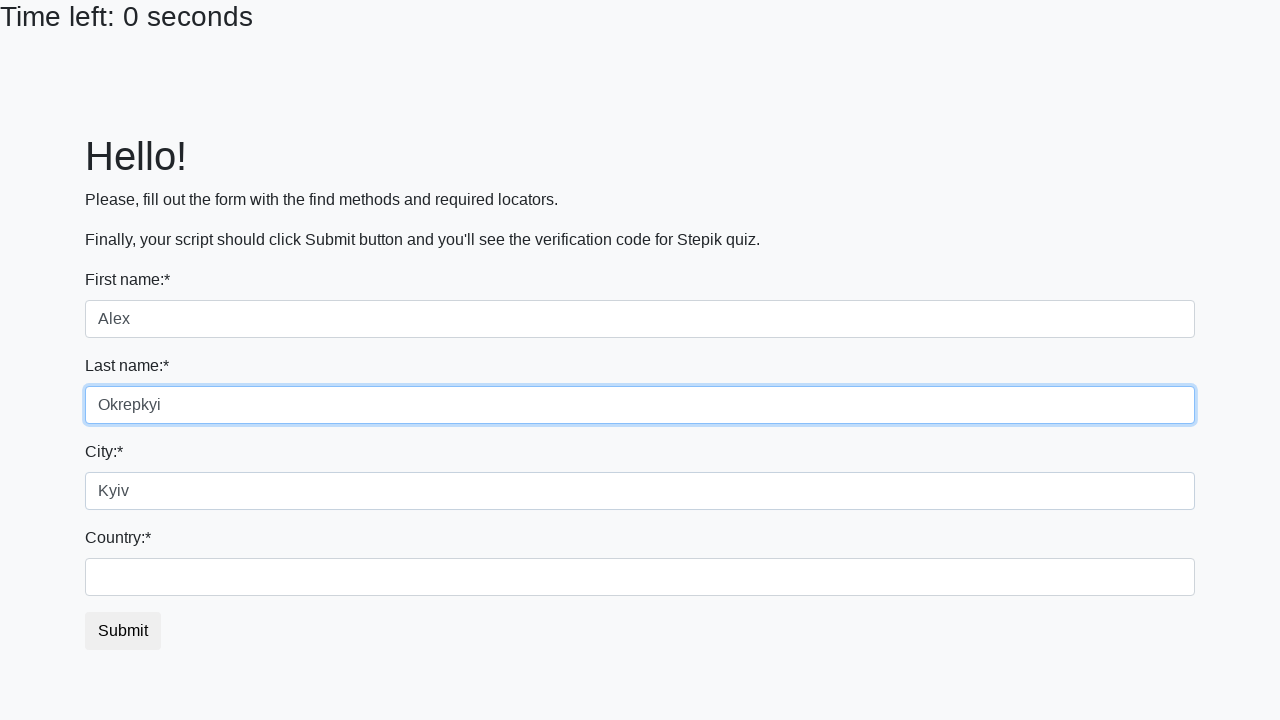

Filled country field with 'Ukraine' on #country
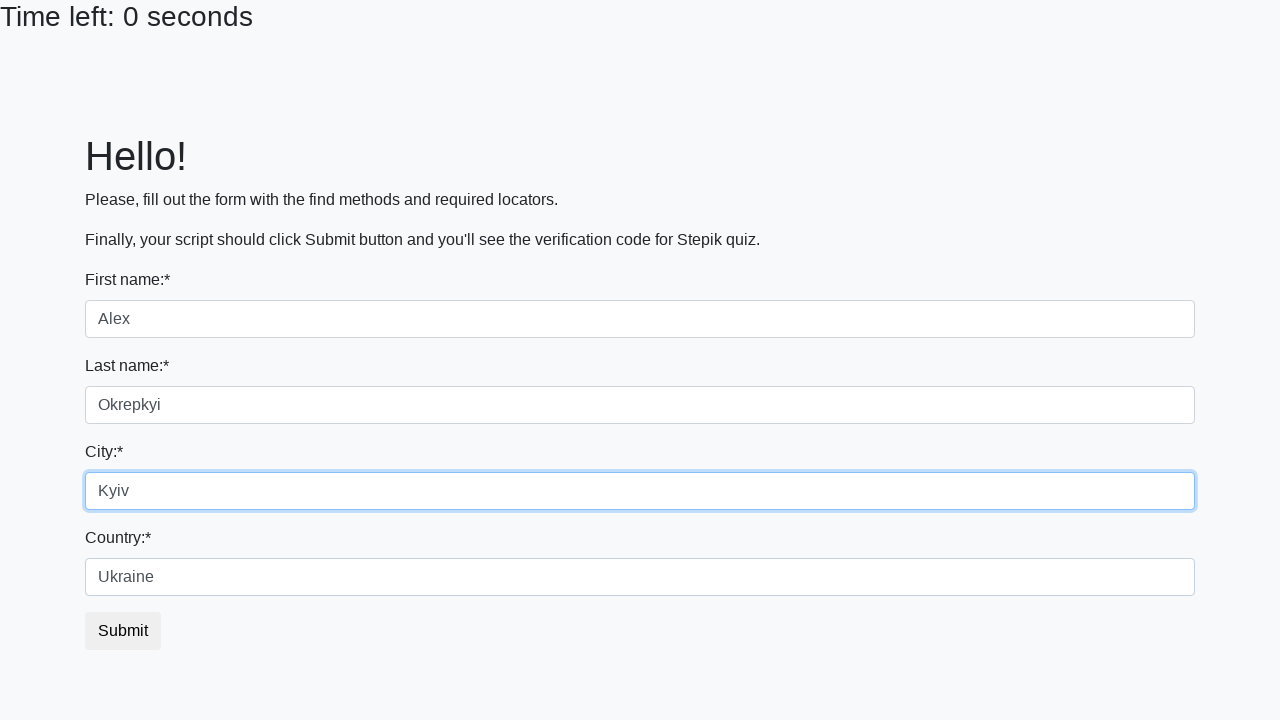

Clicked submit button to submit the form at (123, 631) on button.btn
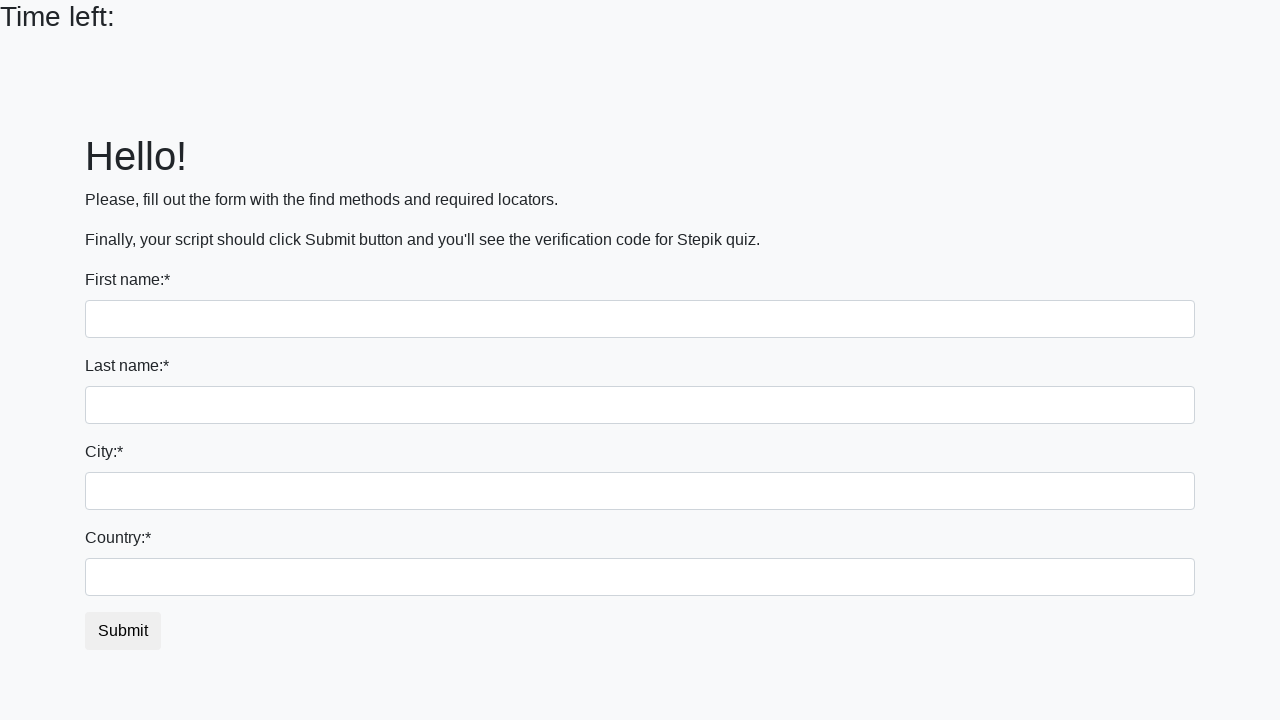

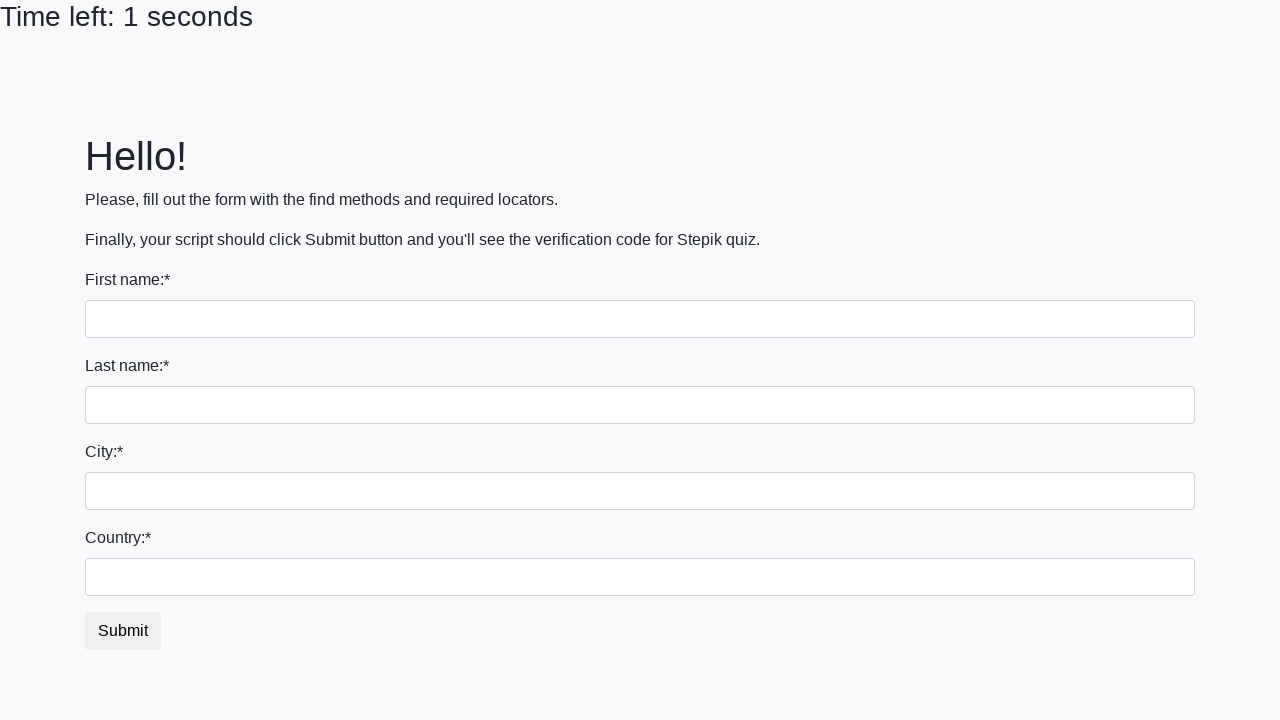